Tests the Training Support website by verifying the page title and clicking the about link to navigate to a new page

Starting URL: https://v1.training-support.net

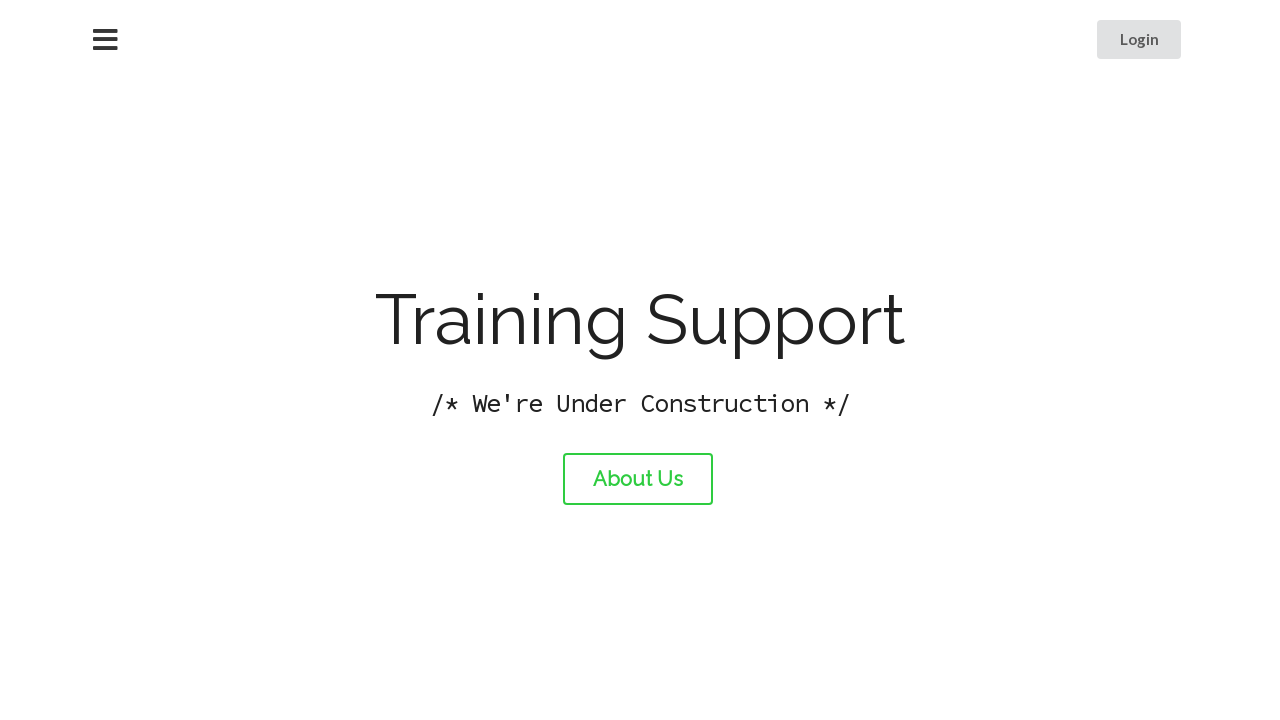

Verified initial page title is 'Training Support'
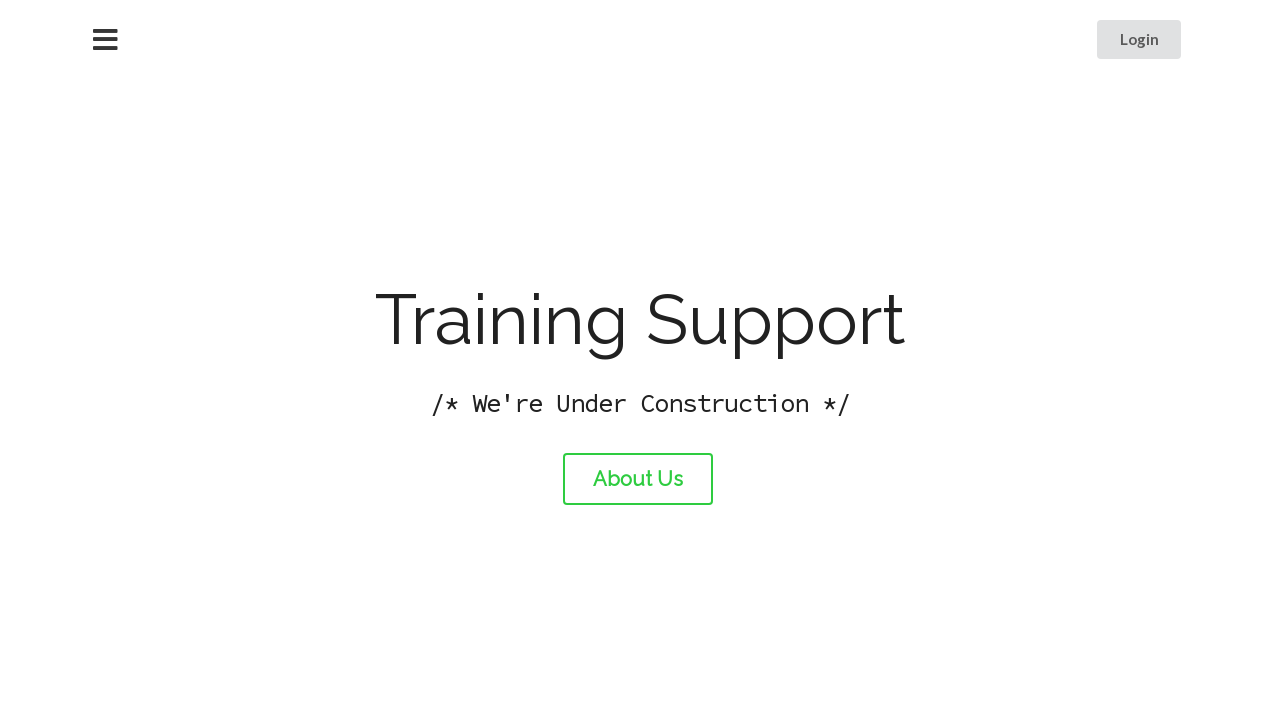

Clicked the about link at (638, 479) on #about-link
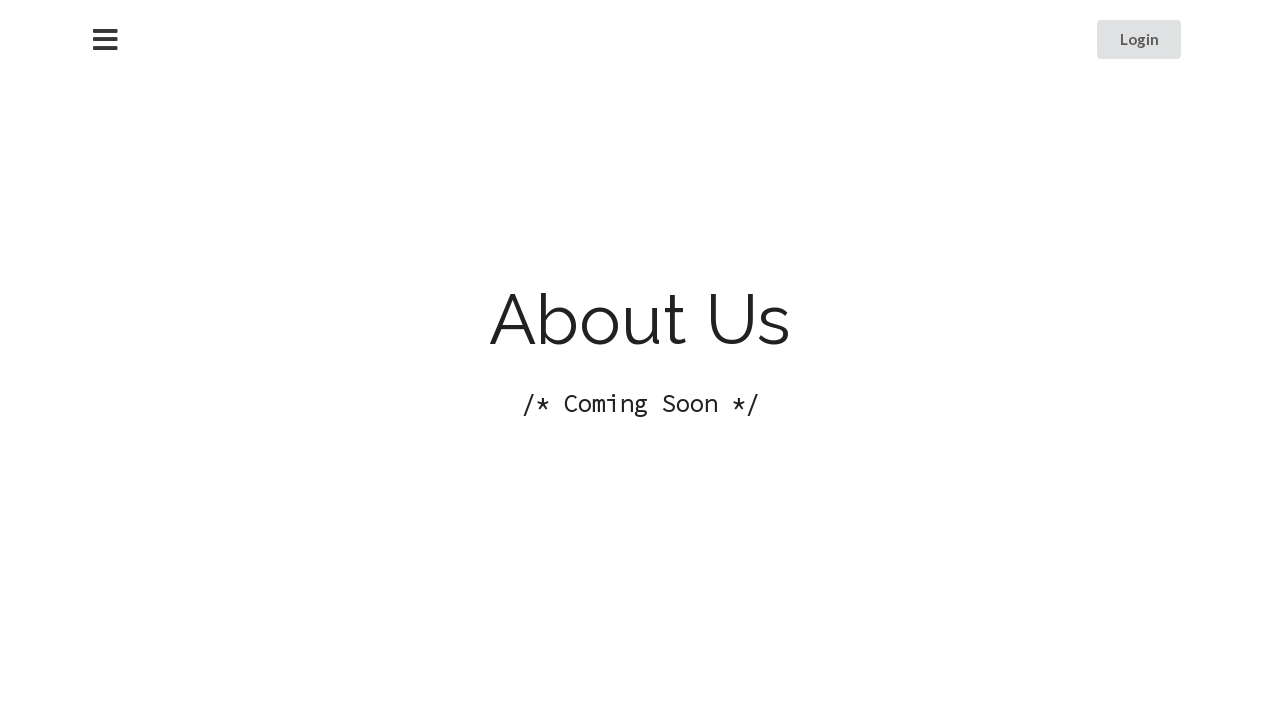

Waited for page to load after navigation
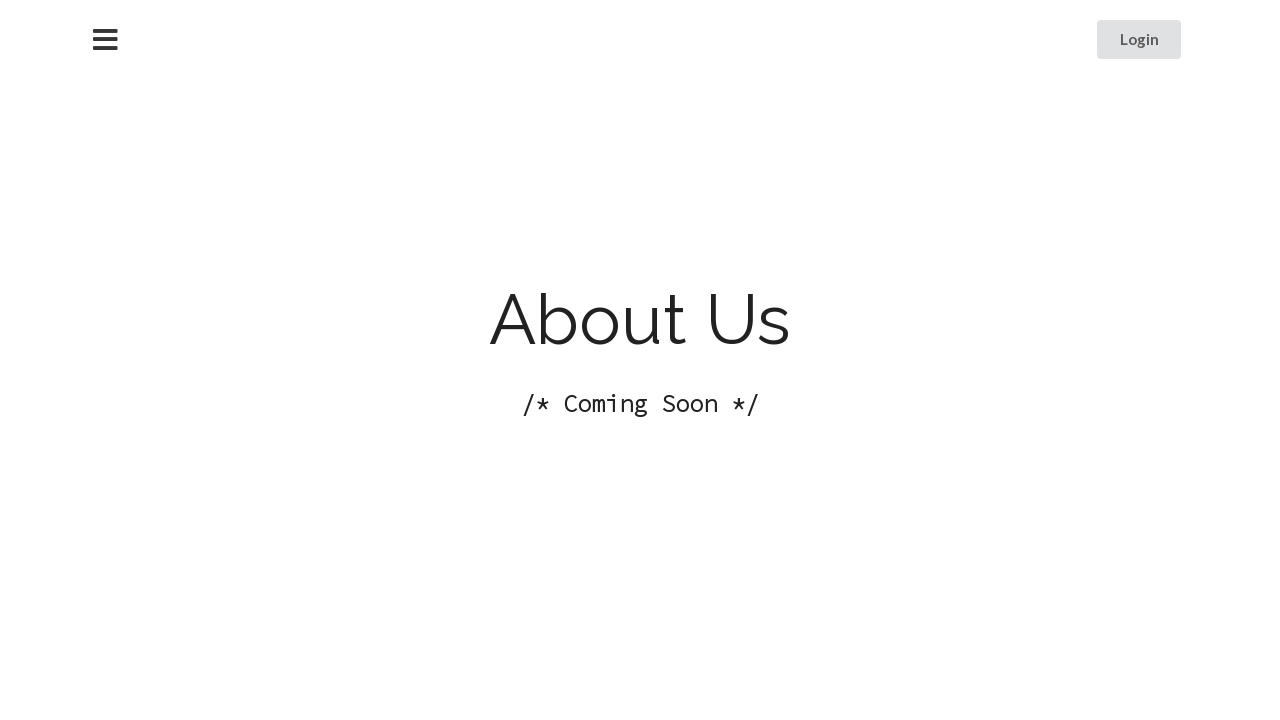

Verified new page title is 'About Training Support'
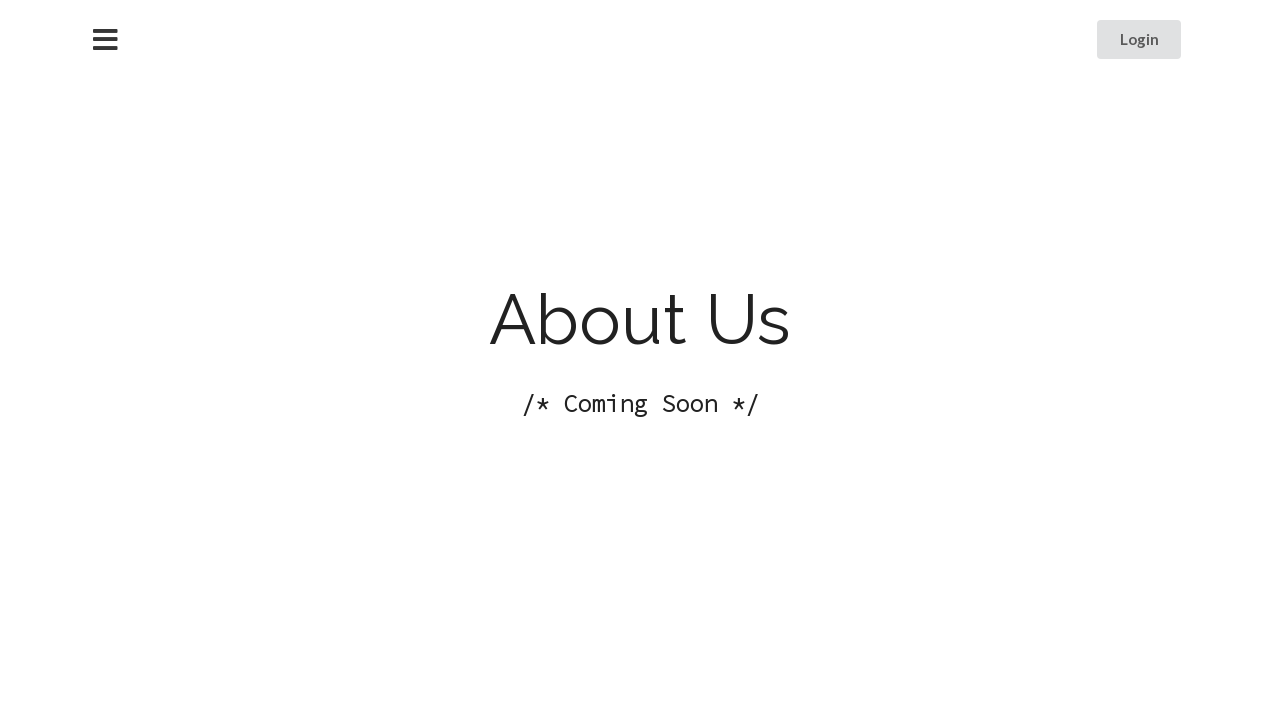

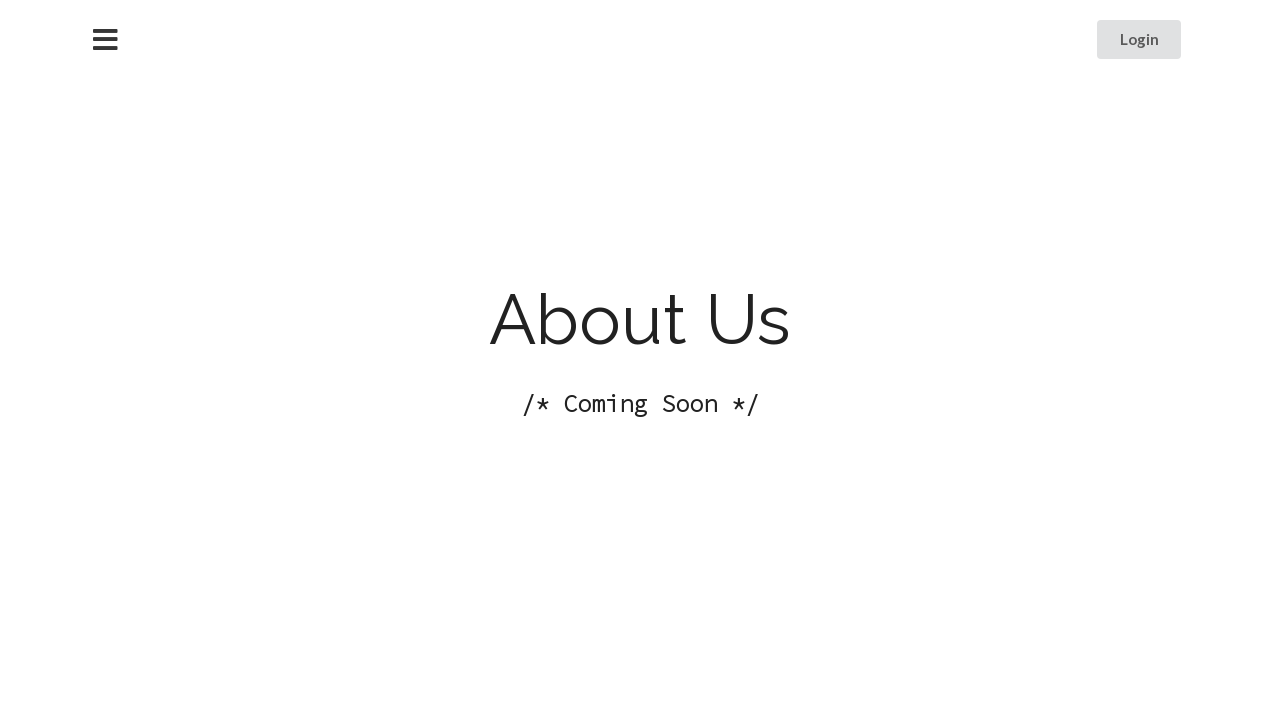